Tests various link types on the DemoQA links page by clicking on home links, API response links (created, no-content, moved, bad-request, unauthorized, forbidden, not-found) to verify they are functional and trigger appropriate responses.

Starting URL: https://demoqa.com/links

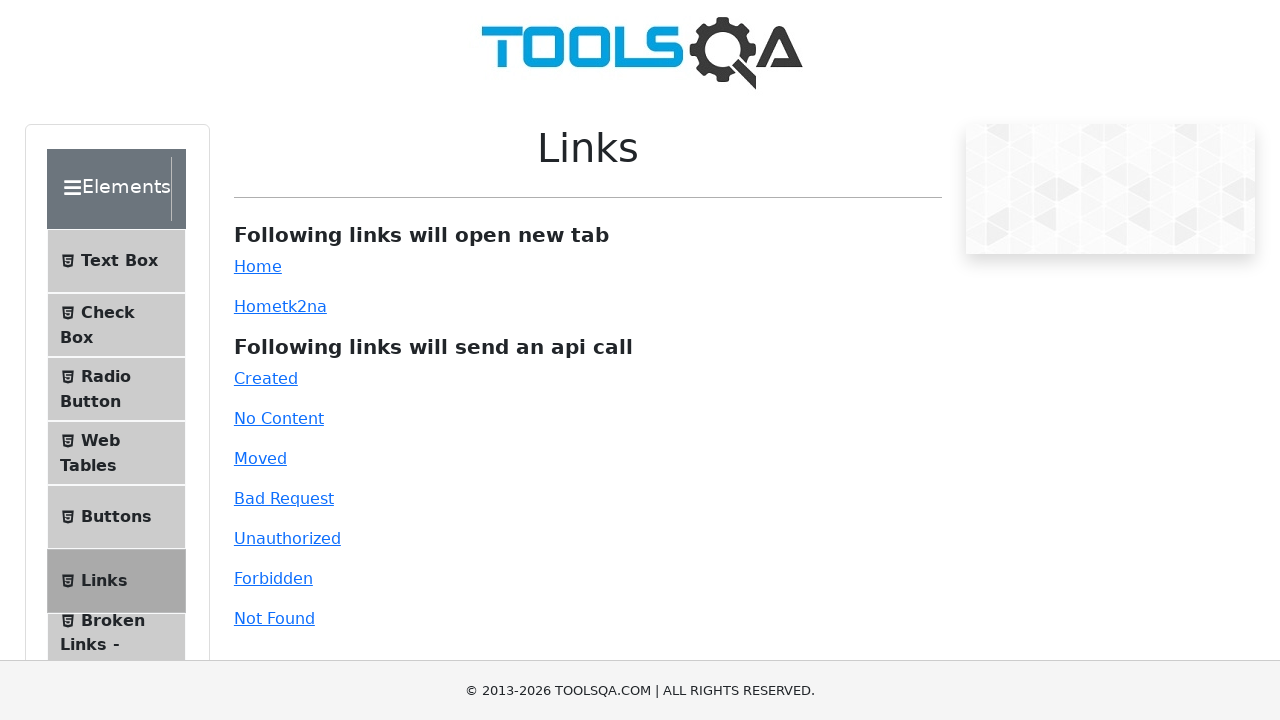

Clicked simple Home link at (258, 266) on #simpleLink
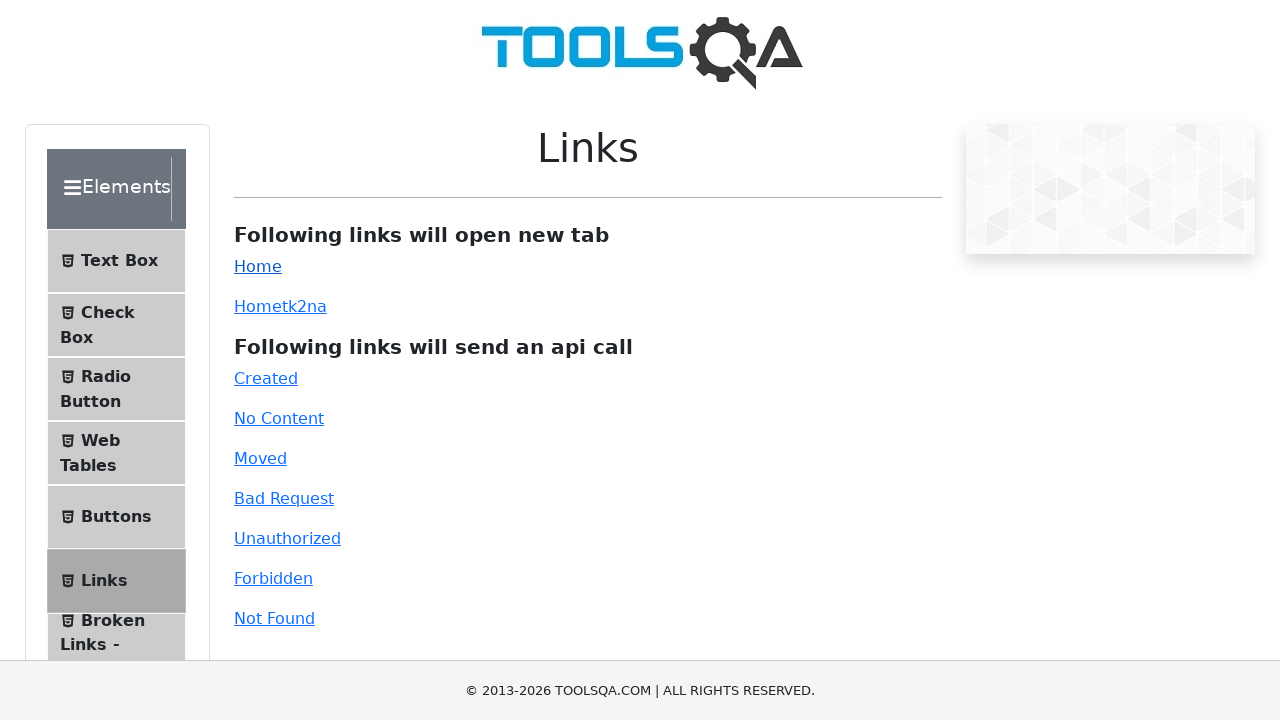

Clicked dynamic Home link at (258, 306) on #dynamicLink
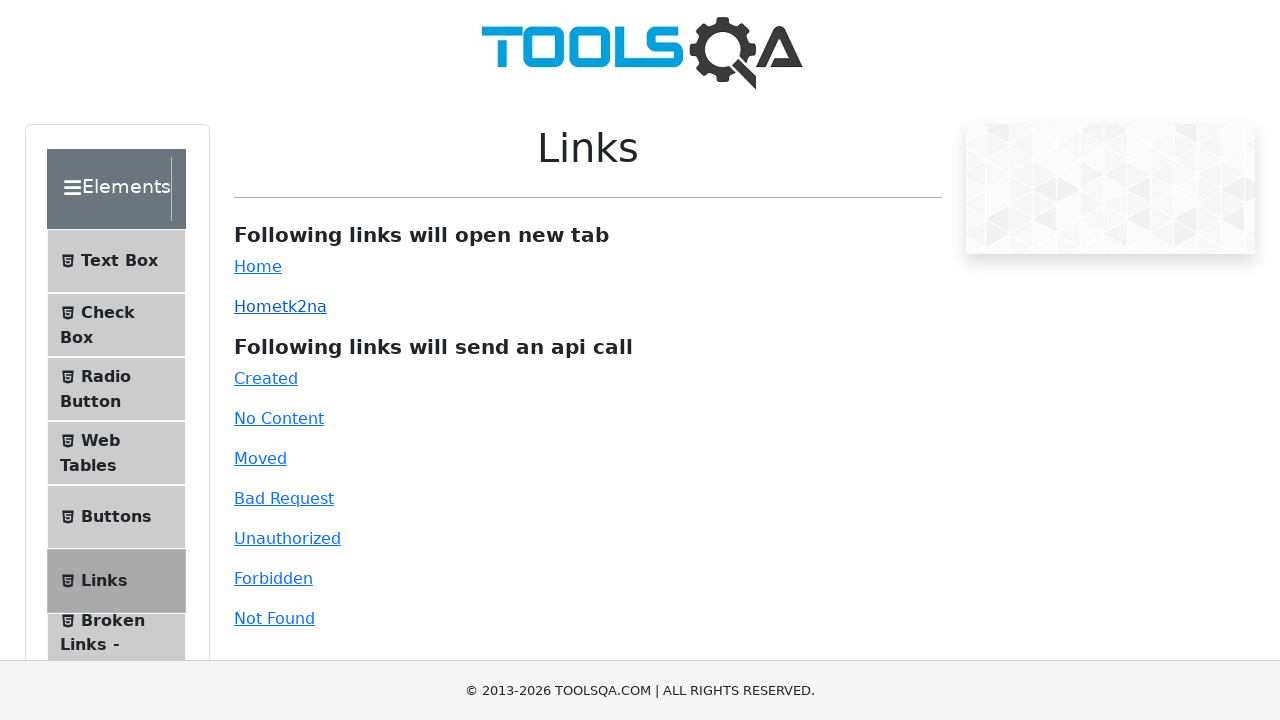

Clicked Created link (API 201 response) at (266, 378) on #created
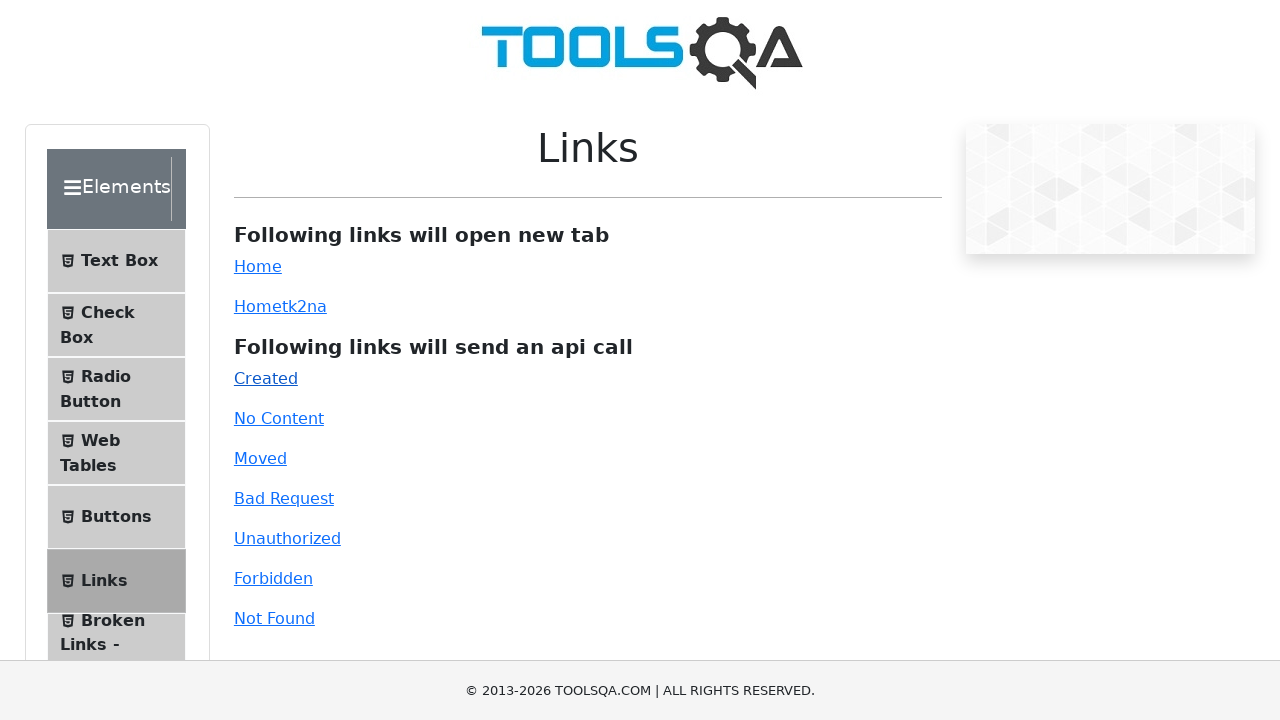

Clicked No Content link (API 204 response) at (279, 418) on #no-content
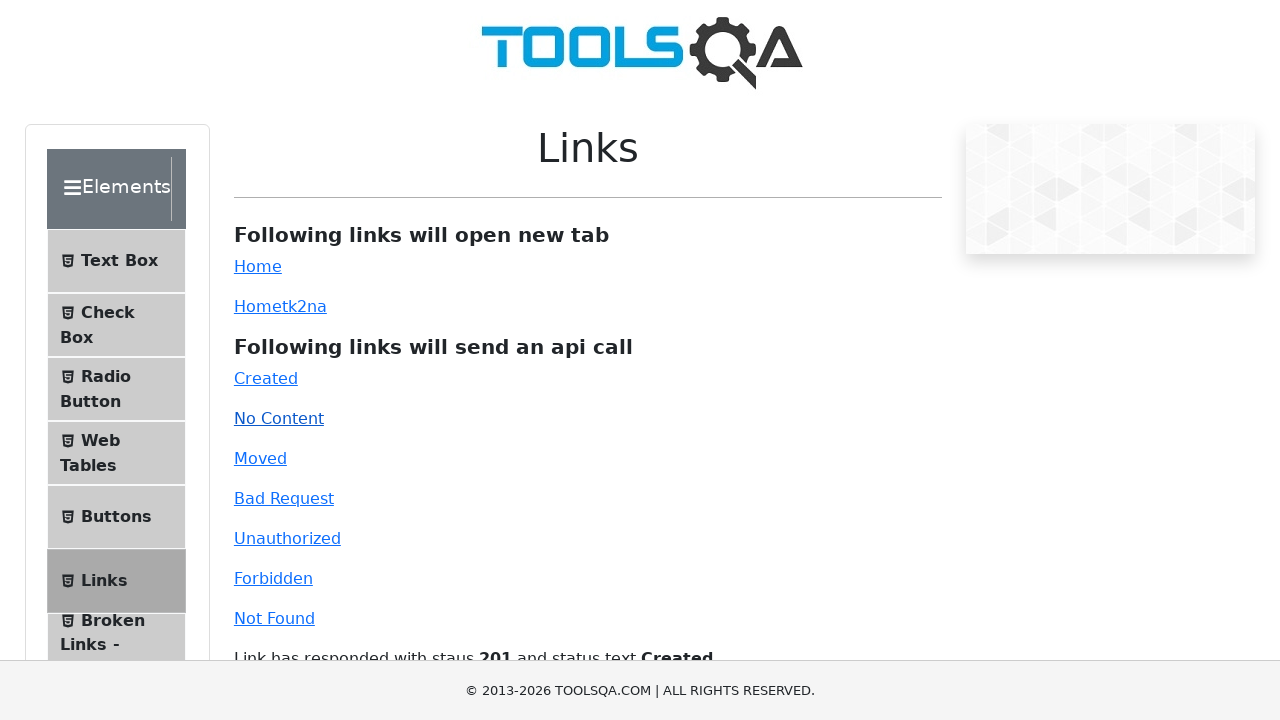

Clicked Moved link (API 301 response) at (260, 458) on #moved
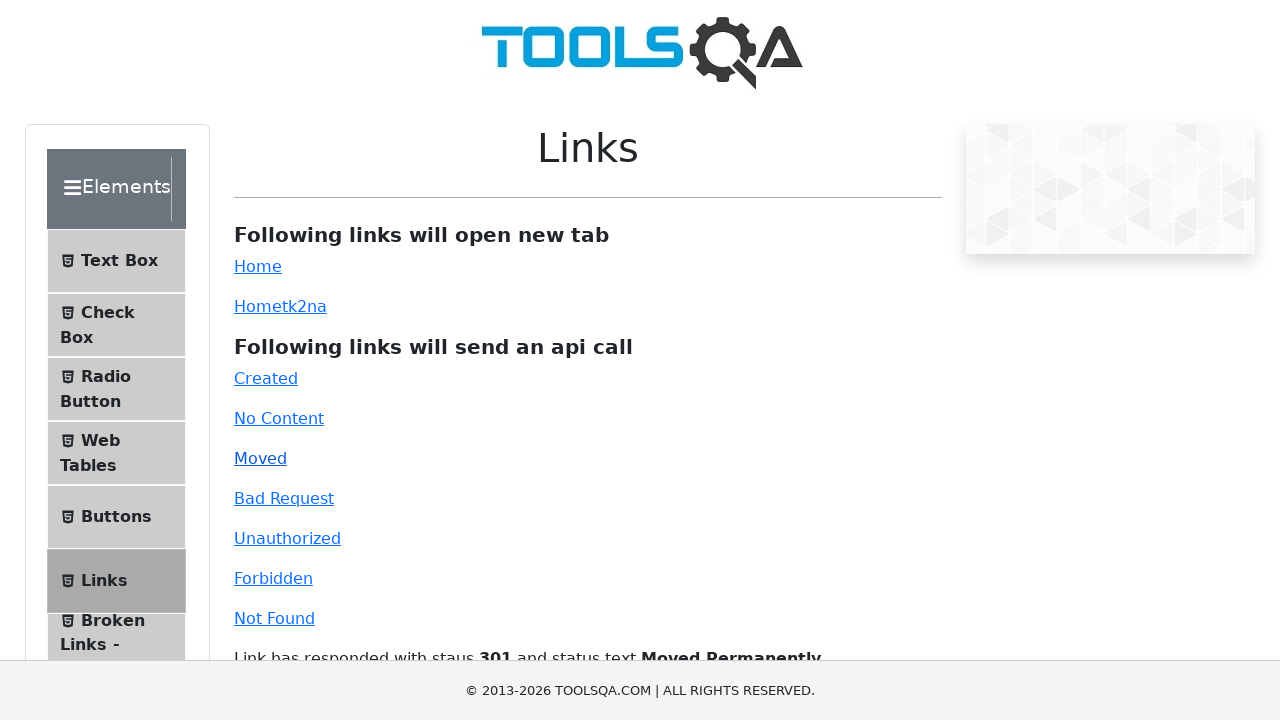

Clicked Bad Request link (API 400 response) at (284, 498) on #bad-request
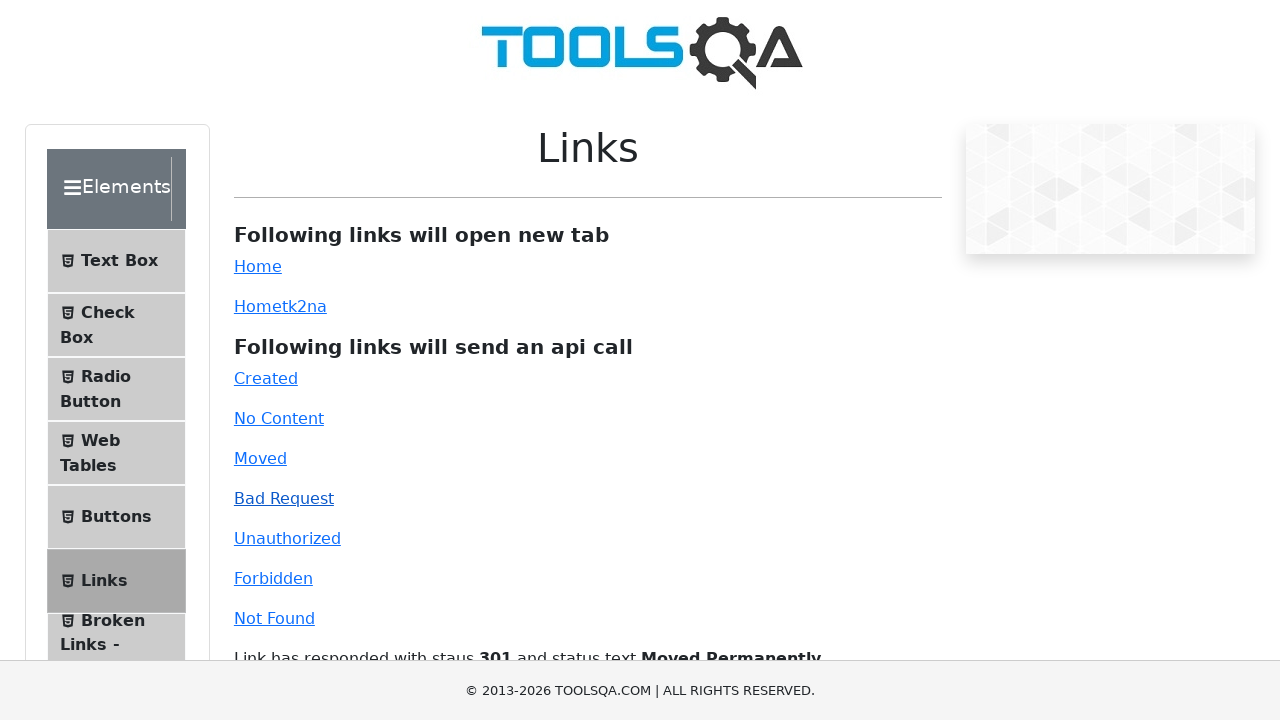

Clicked Unauthorized link (API 401 response) at (287, 538) on #unauthorized
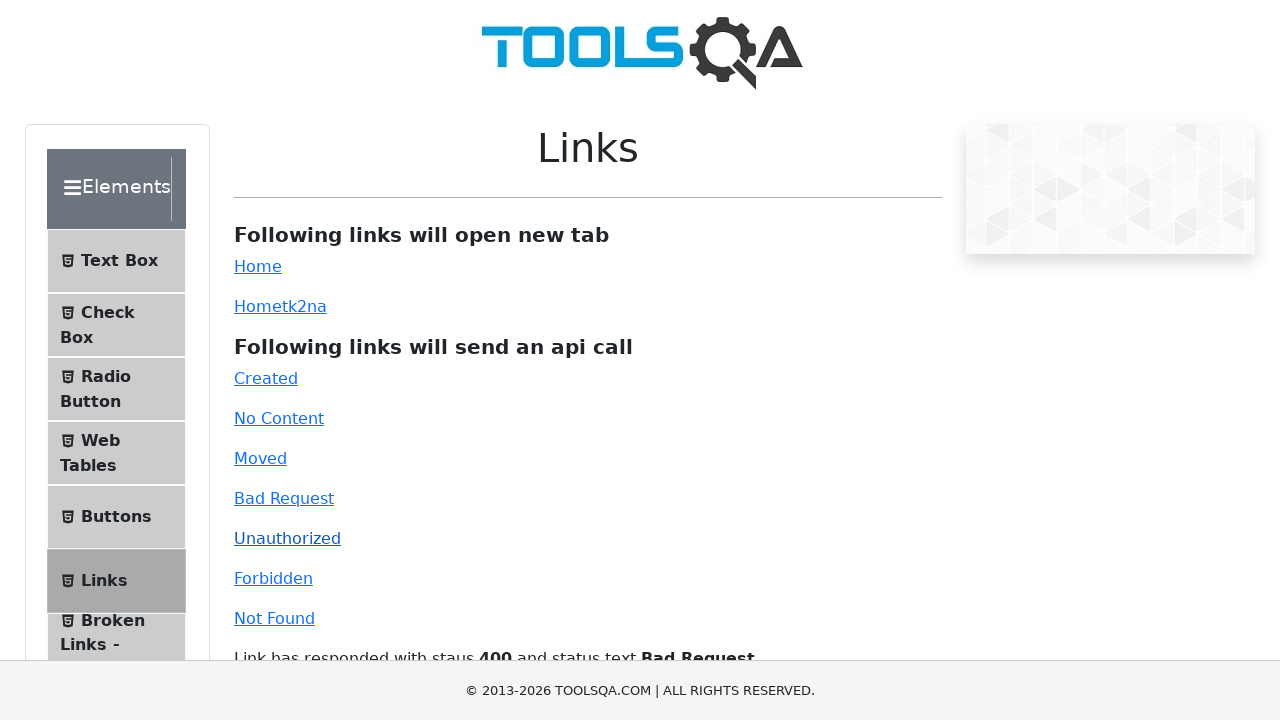

Clicked Forbidden link (API 403 response) at (273, 578) on #forbidden
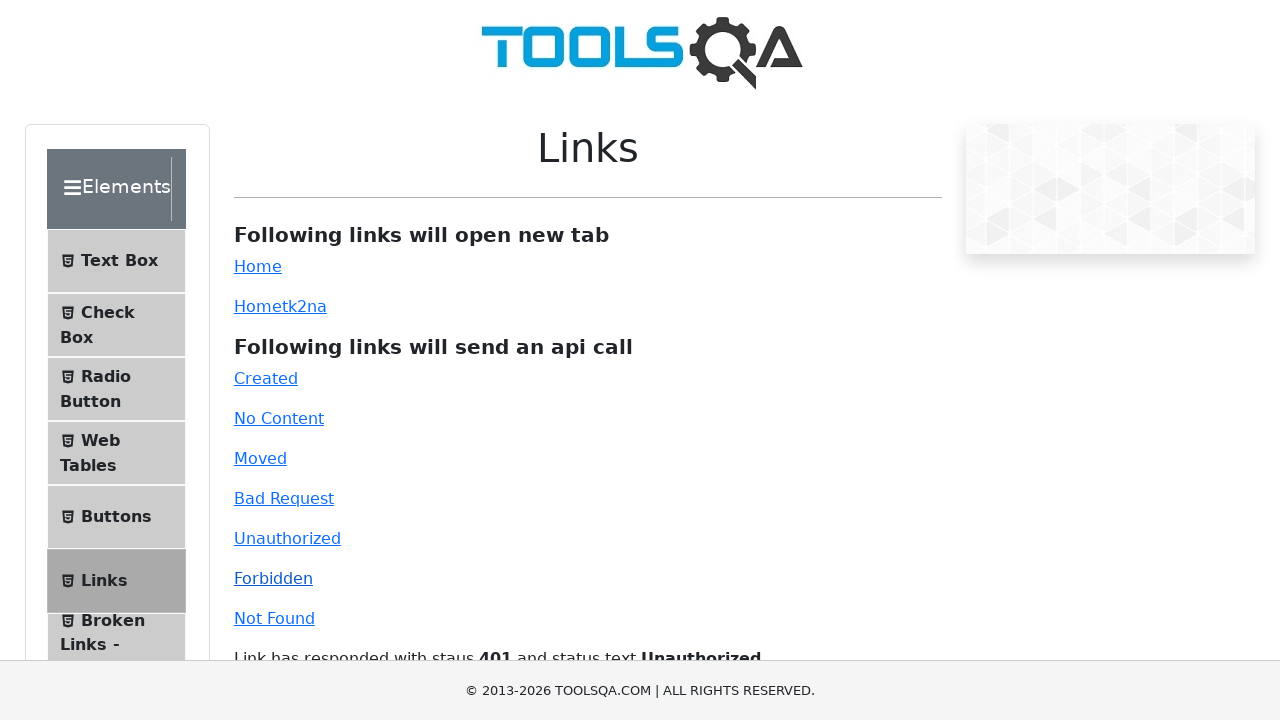

Clicked Not Found link (API 404 response) at (274, 618) on #invalid-url
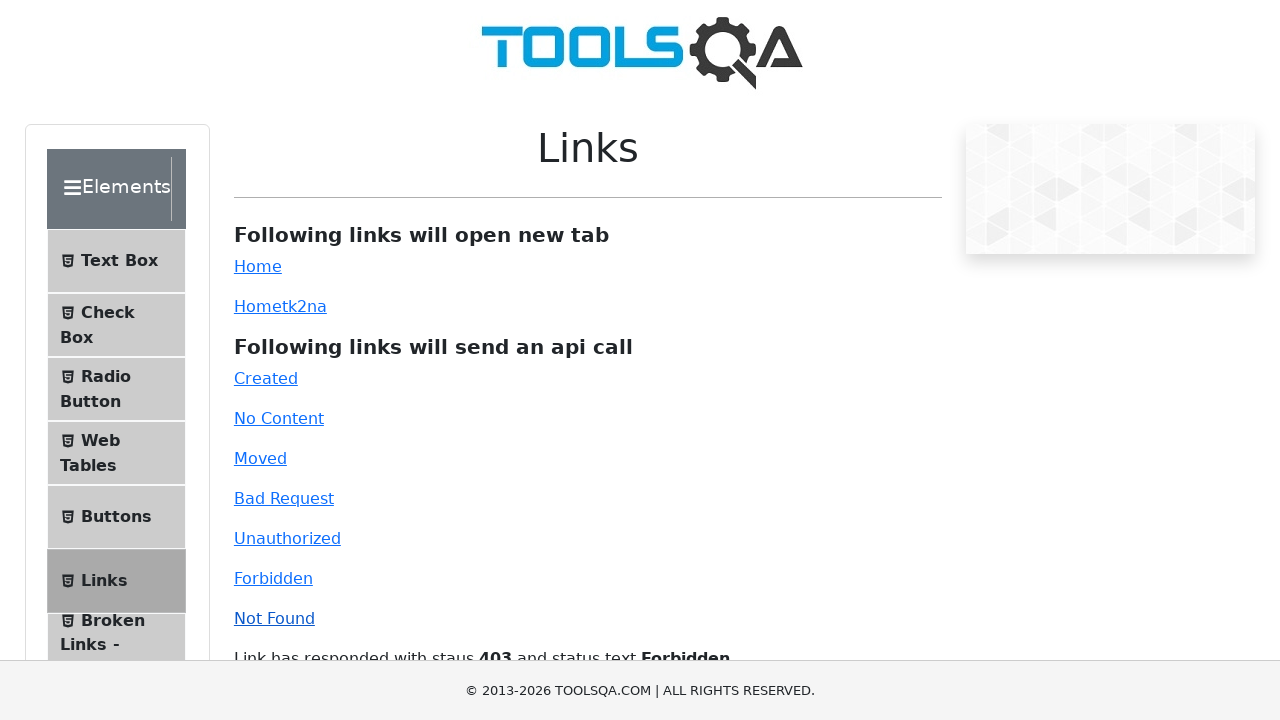

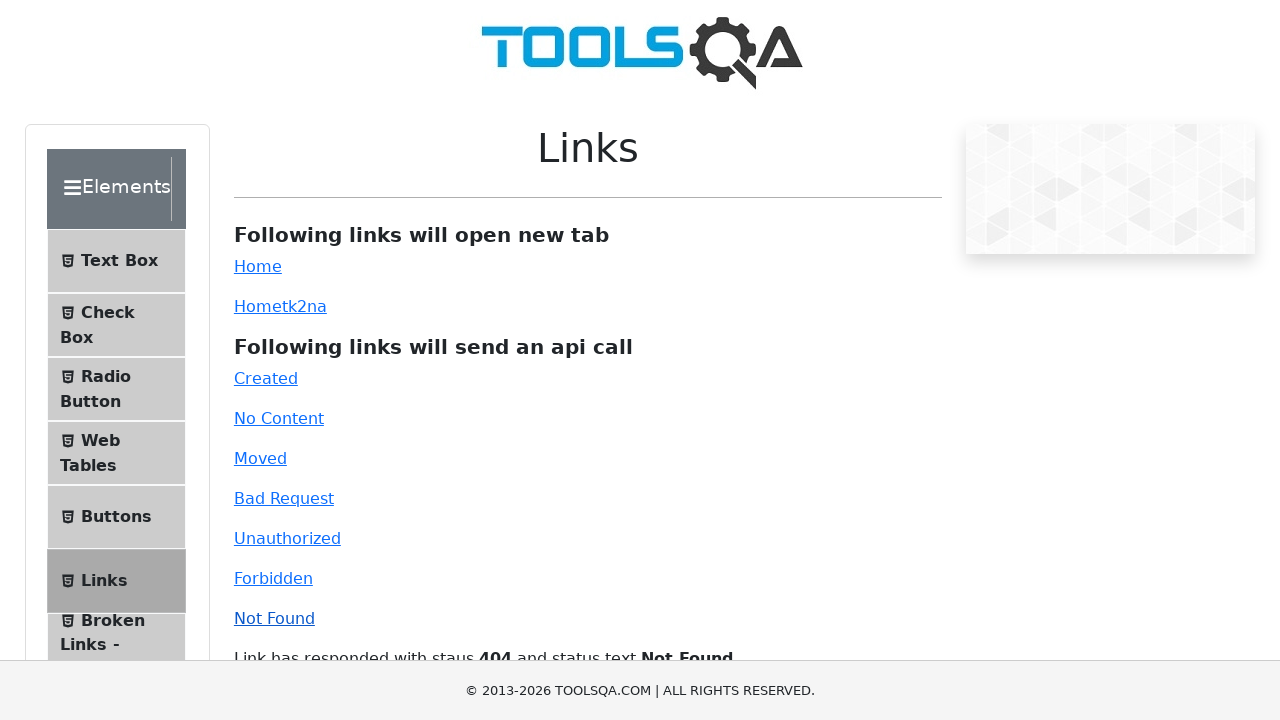